Tests that a todo item is removed if an empty text string is entered during editing.

Starting URL: https://demo.playwright.dev/todomvc

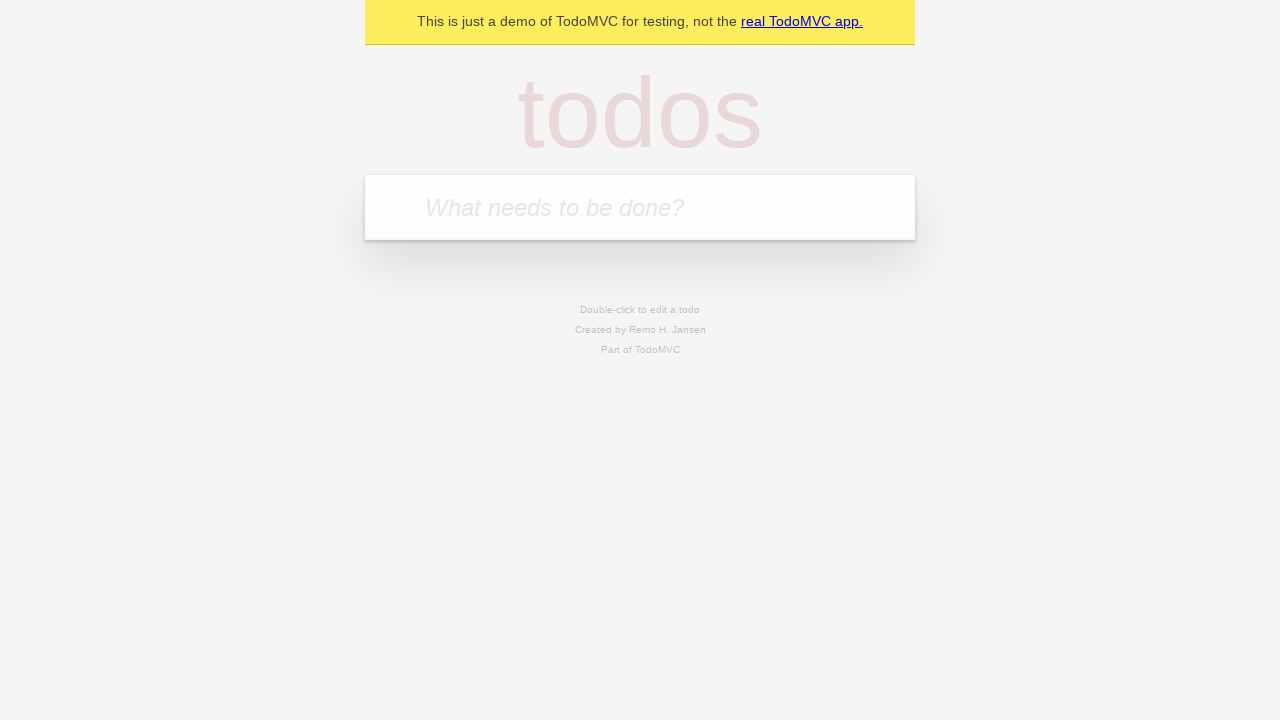

Filled todo input with 'buy some cheese' on internal:attr=[placeholder="What needs to be done?"i]
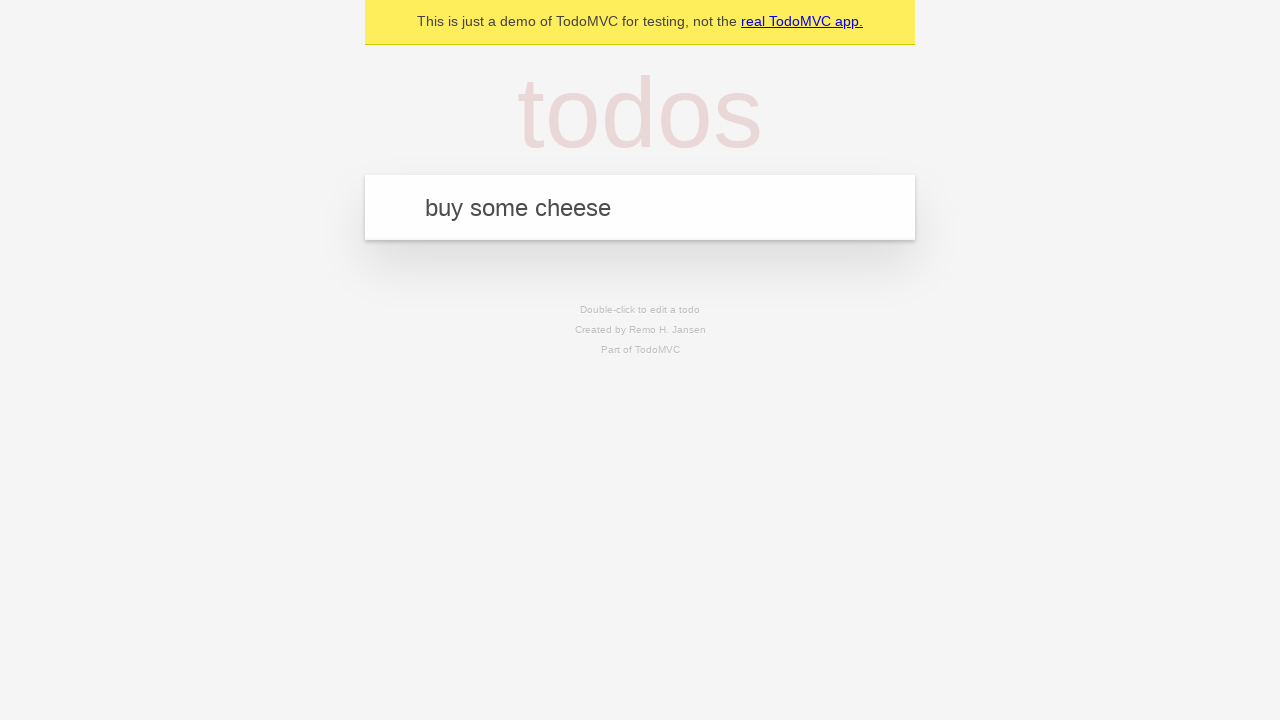

Pressed Enter to add first todo on internal:attr=[placeholder="What needs to be done?"i]
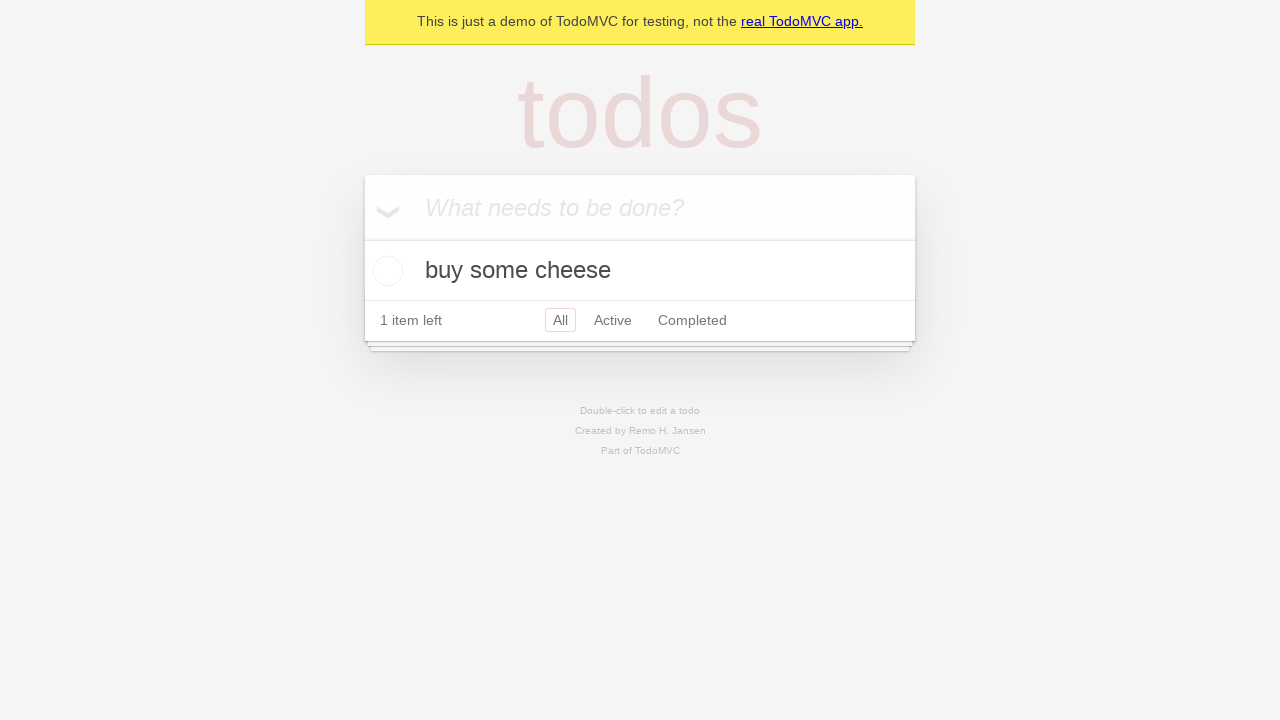

Filled todo input with 'feed the cat' on internal:attr=[placeholder="What needs to be done?"i]
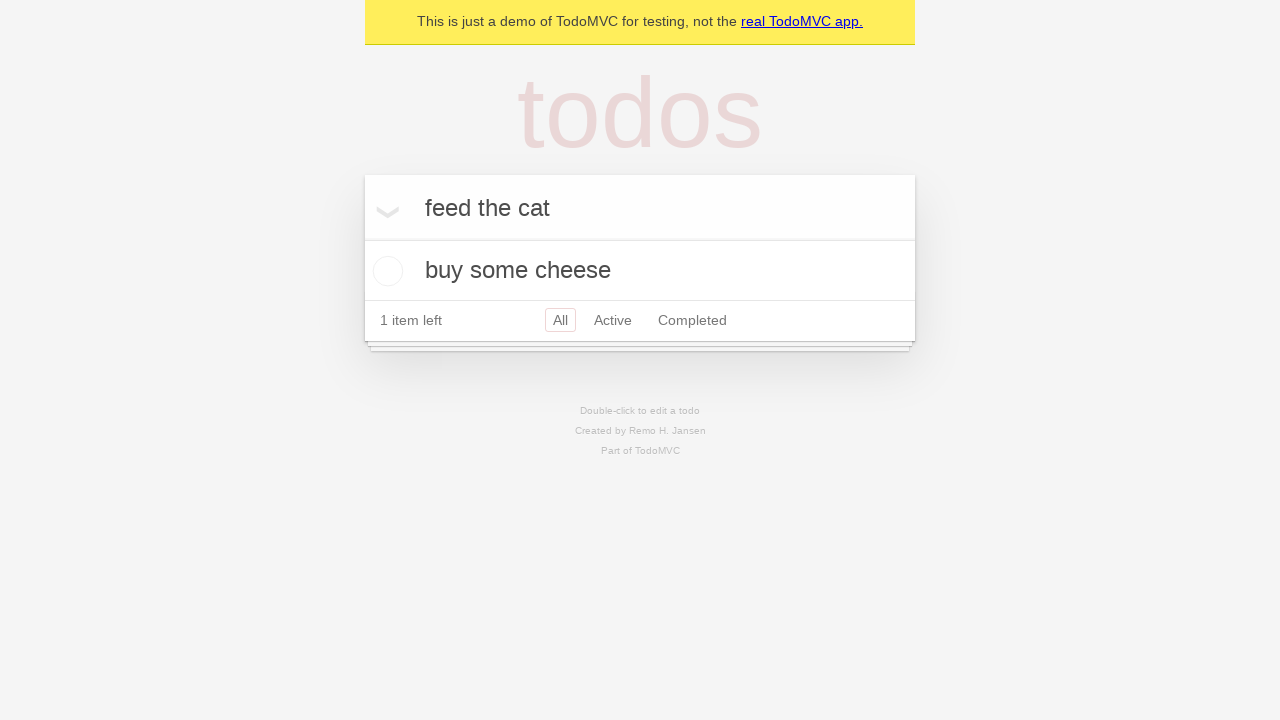

Pressed Enter to add second todo on internal:attr=[placeholder="What needs to be done?"i]
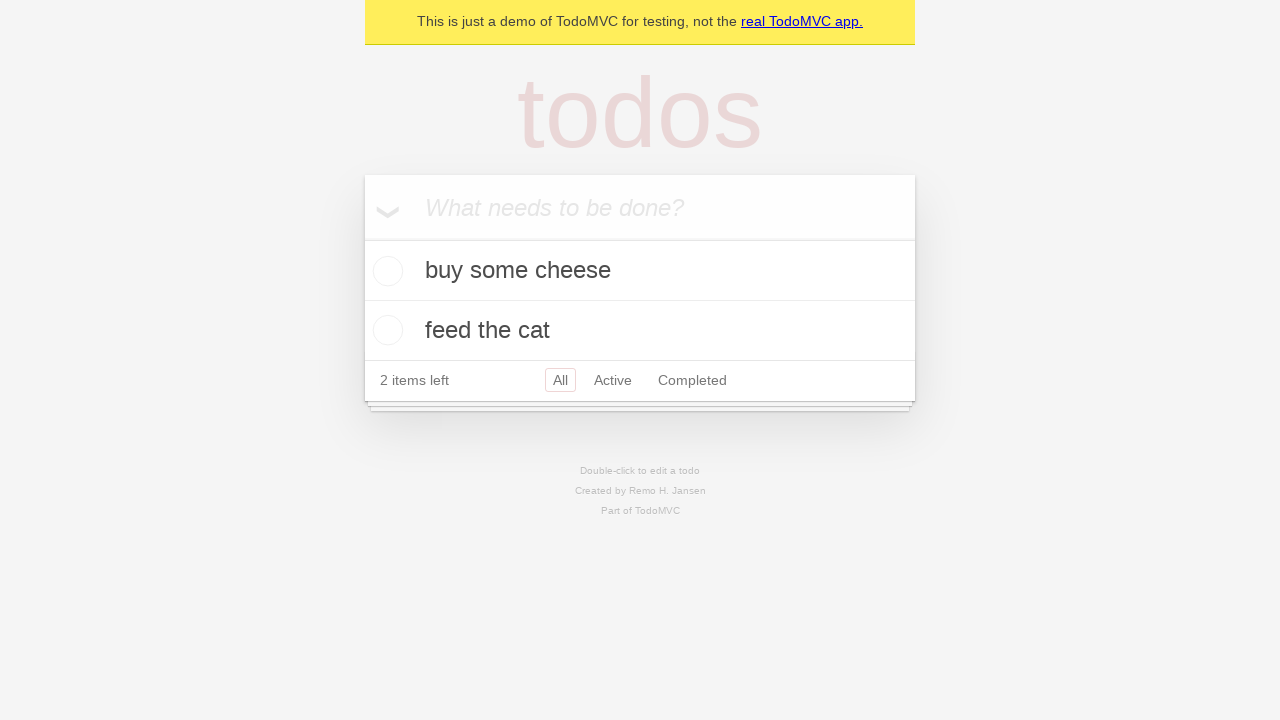

Filled todo input with 'book a doctors appointment' on internal:attr=[placeholder="What needs to be done?"i]
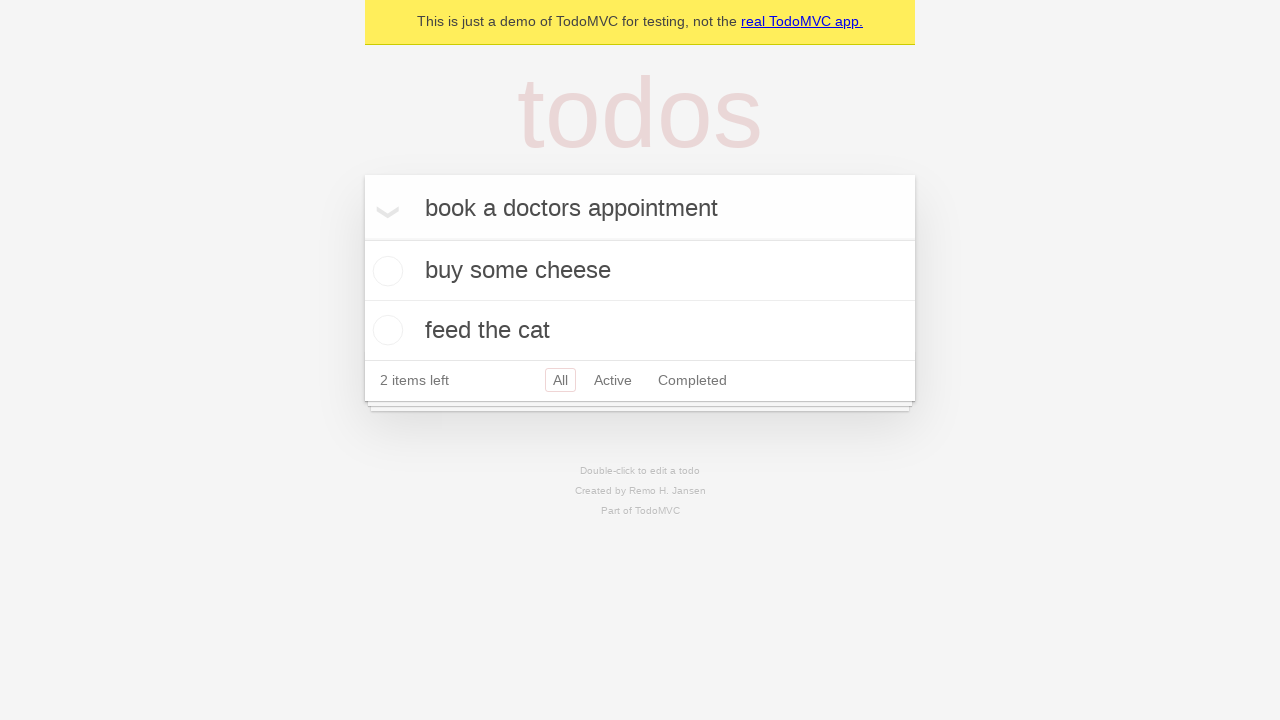

Pressed Enter to add third todo on internal:attr=[placeholder="What needs to be done?"i]
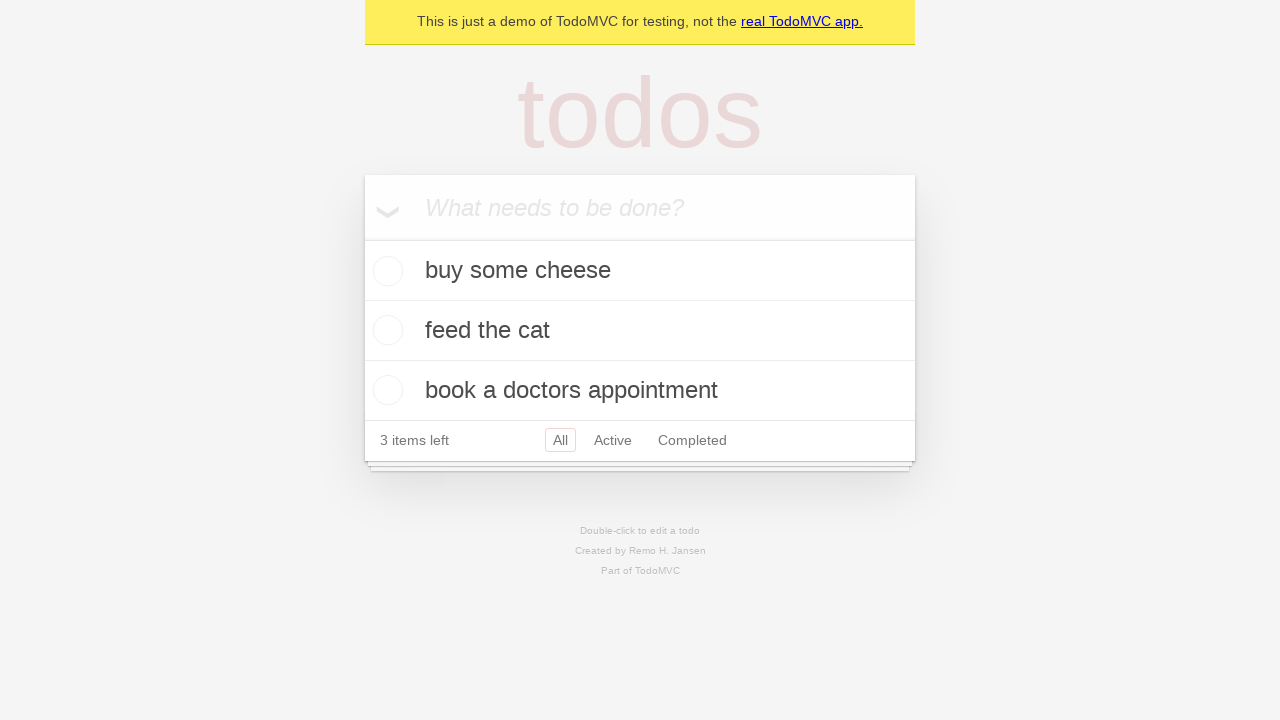

Double-clicked second todo item to enter edit mode at (640, 331) on internal:testid=[data-testid="todo-item"s] >> nth=1
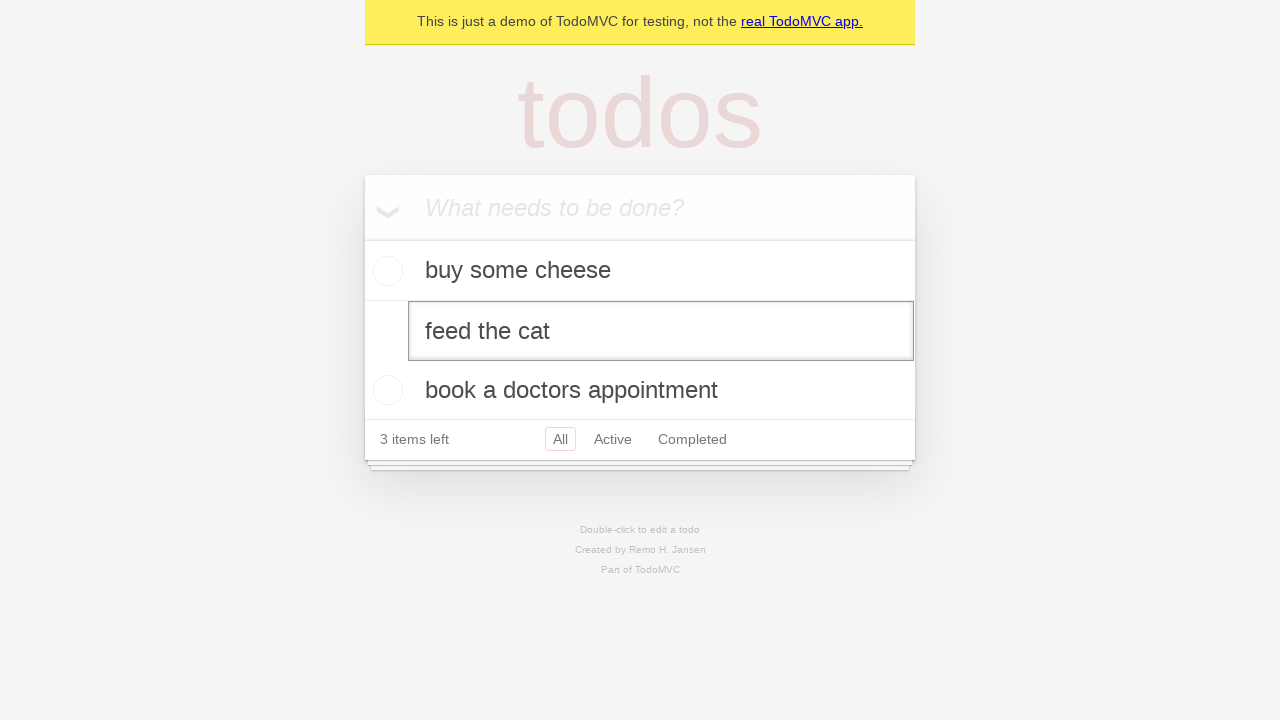

Cleared the todo text by filling with empty string on internal:testid=[data-testid="todo-item"s] >> nth=1 >> internal:role=textbox[nam
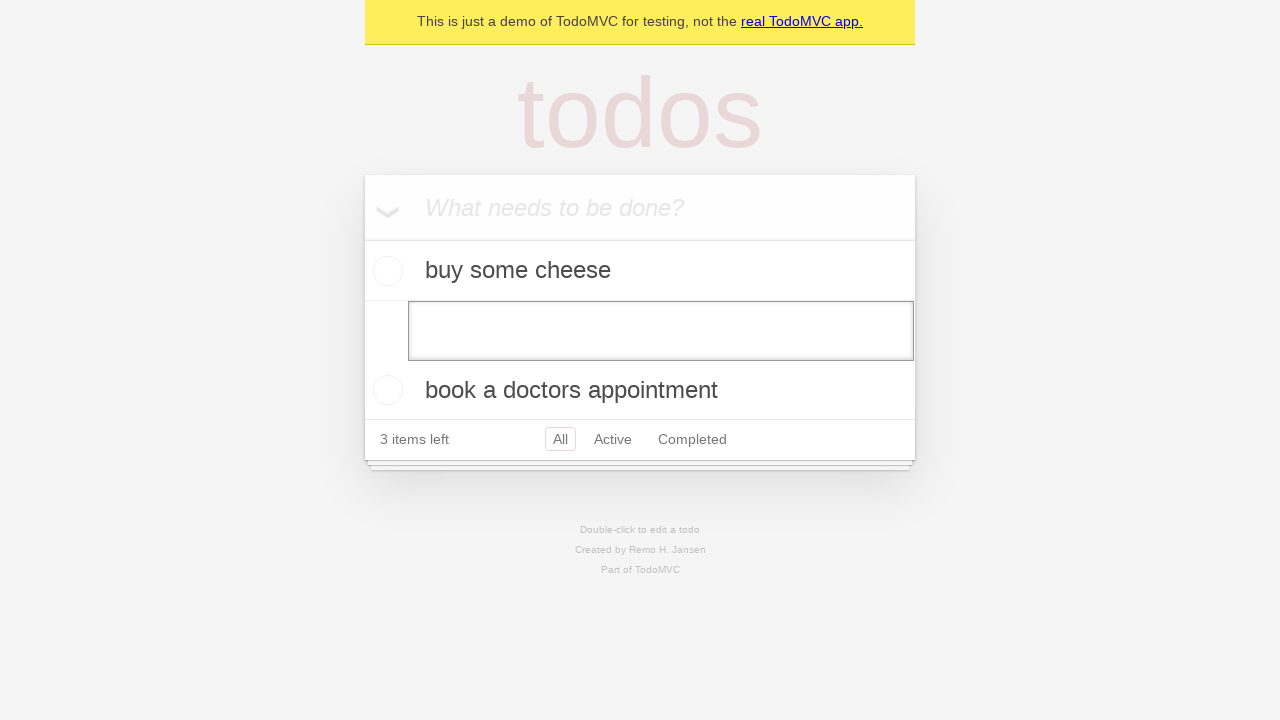

Pressed Enter to confirm empty text entry, removing the todo item on internal:testid=[data-testid="todo-item"s] >> nth=1 >> internal:role=textbox[nam
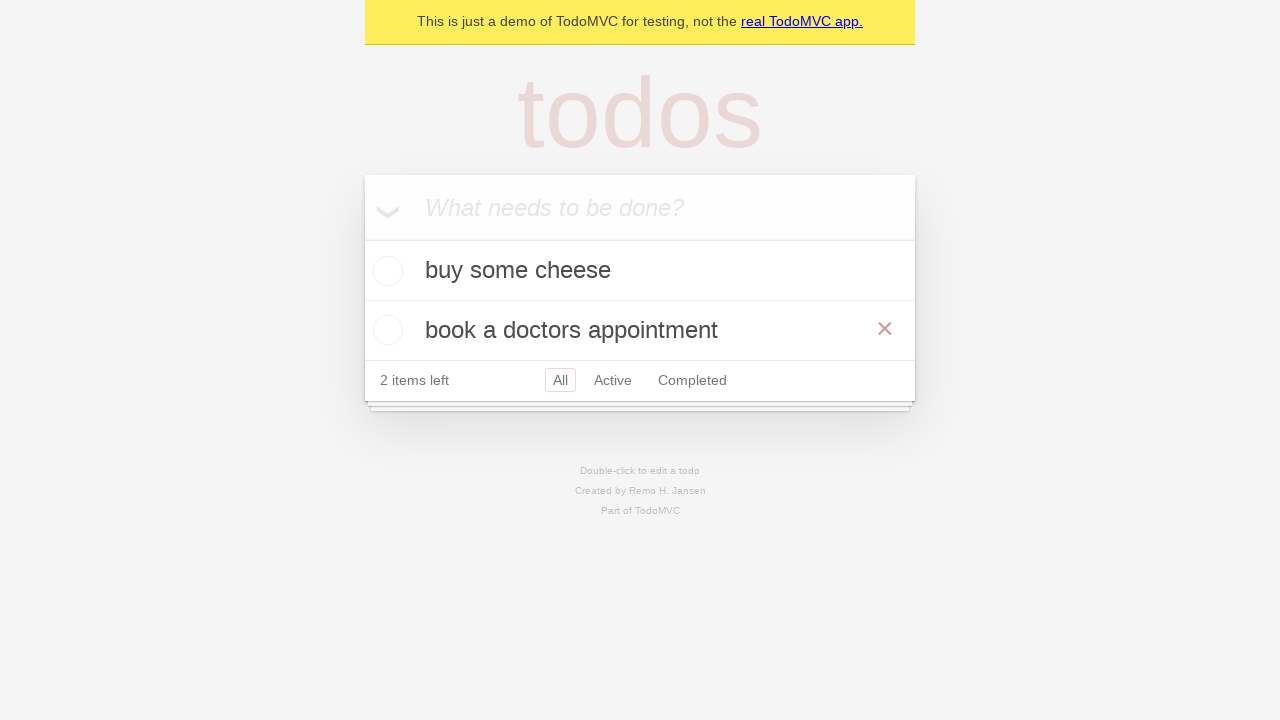

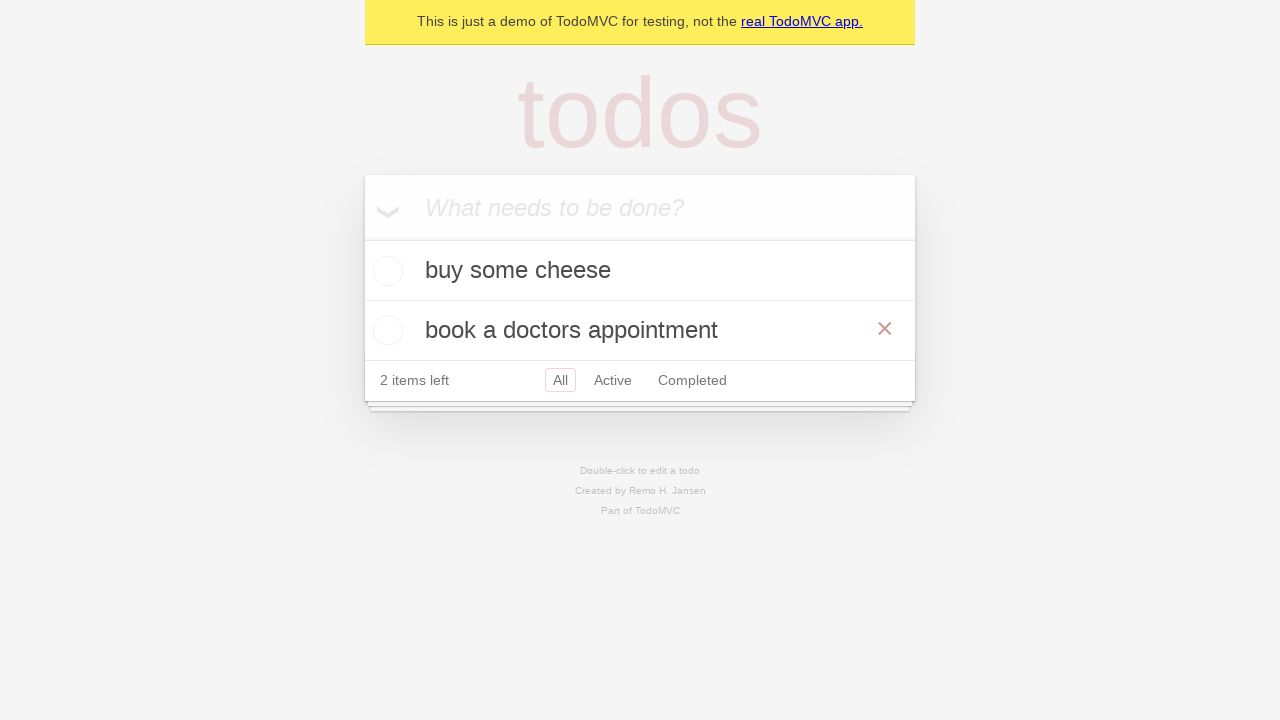